Tests an e-commerce vegetable shopping site by searching for specific products and adding them to cart

Starting URL: https://rahulshettyacademy.com/seleniumPractise/

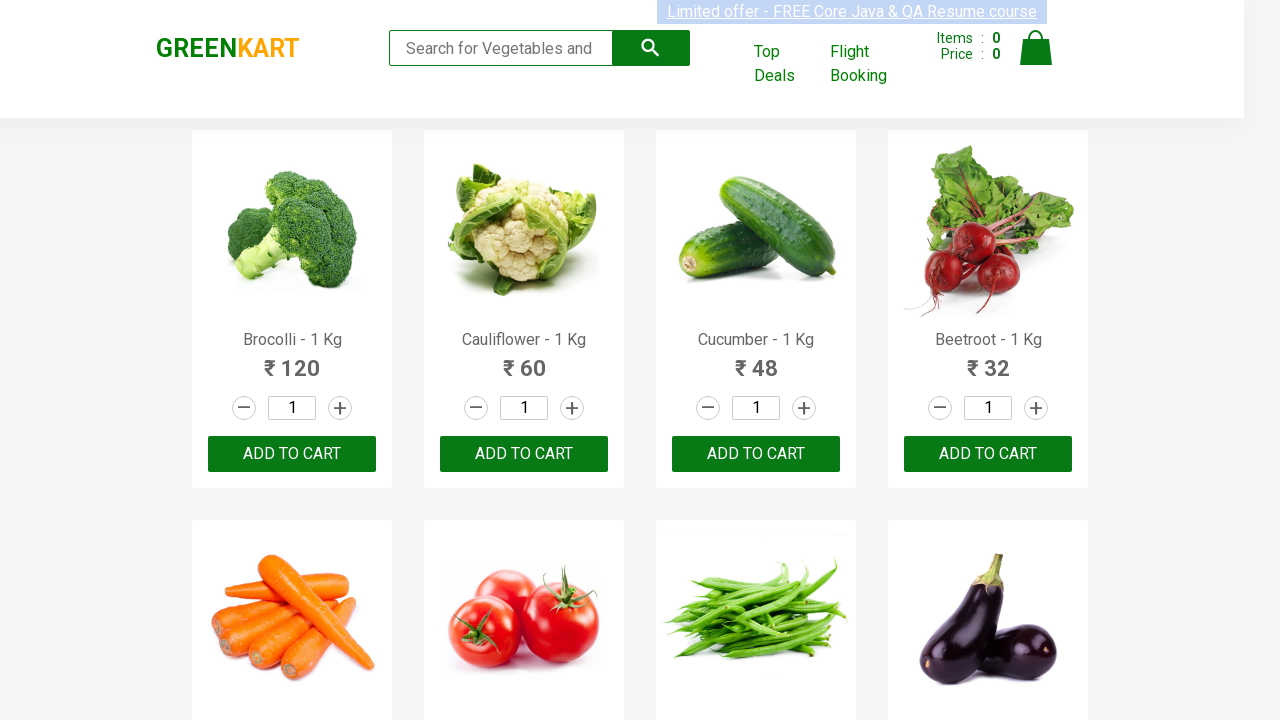

Waited for product names to load on the e-commerce site
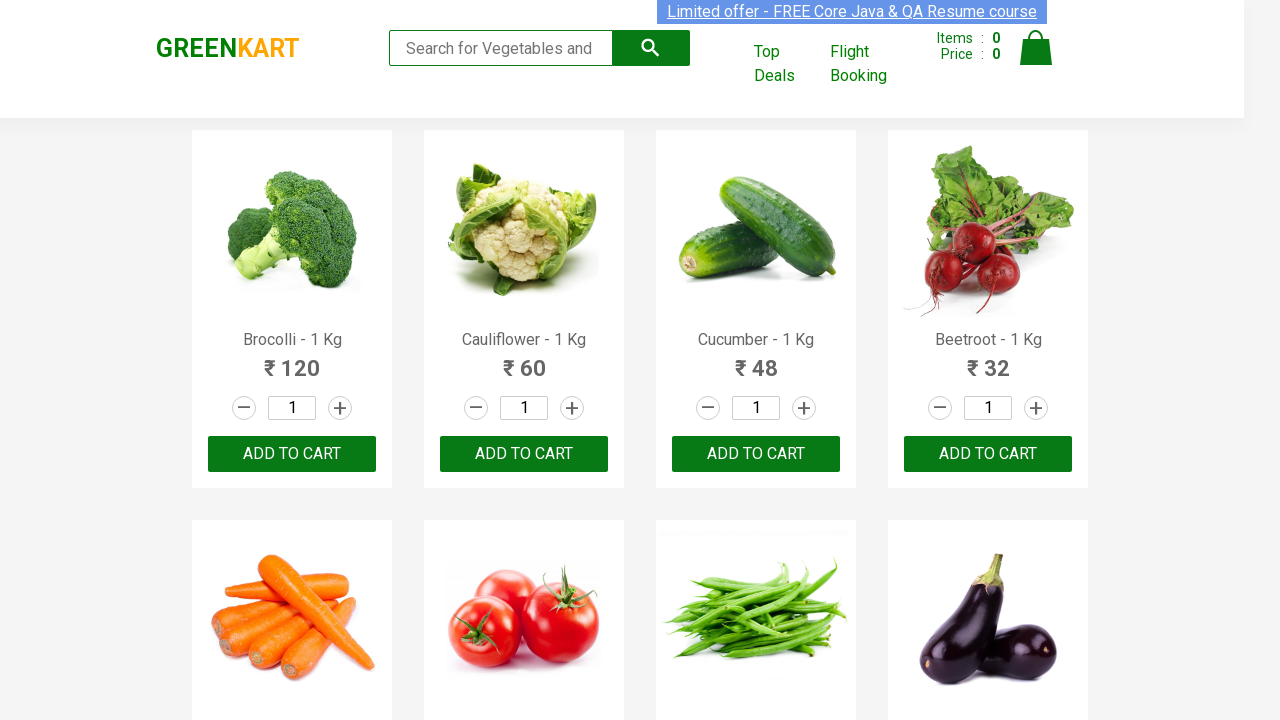

Retrieved all product name elements from the page
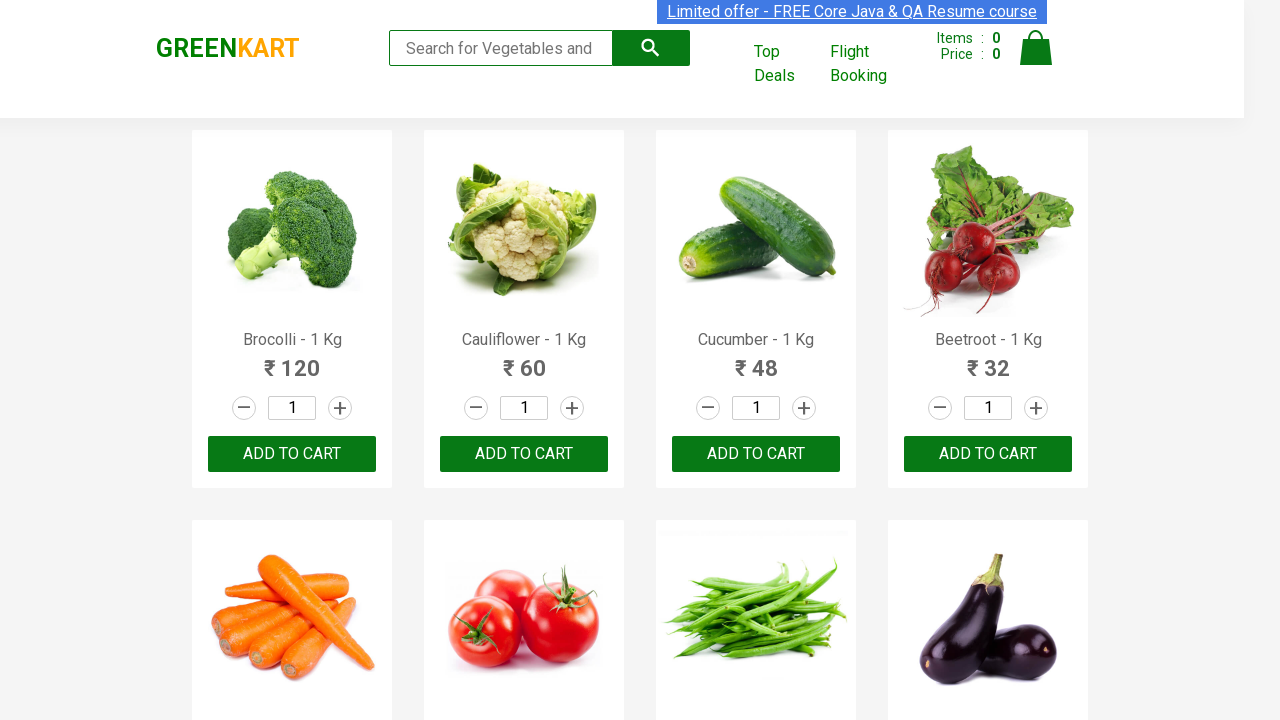

Added Brocolli to cart (1 of 3 items) at (292, 454) on div.product-action > button >> nth=0
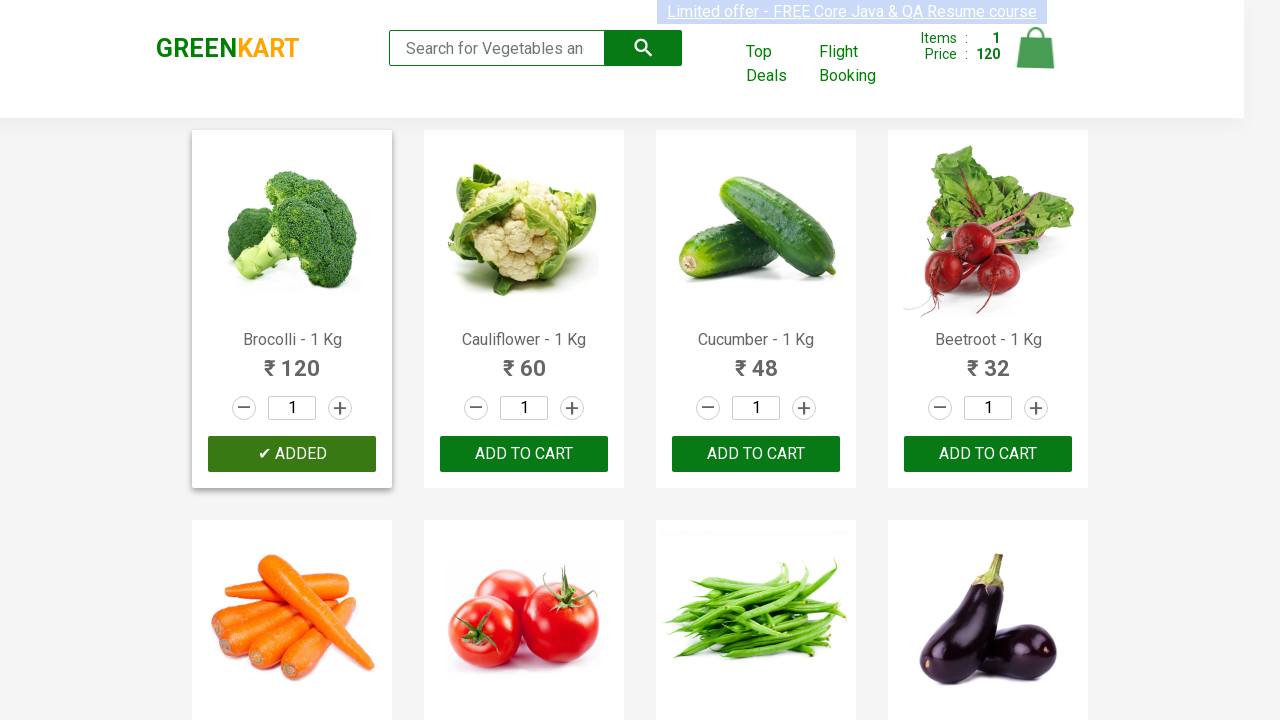

Added Cucumber to cart (2 of 3 items) at (756, 454) on div.product-action > button >> nth=2
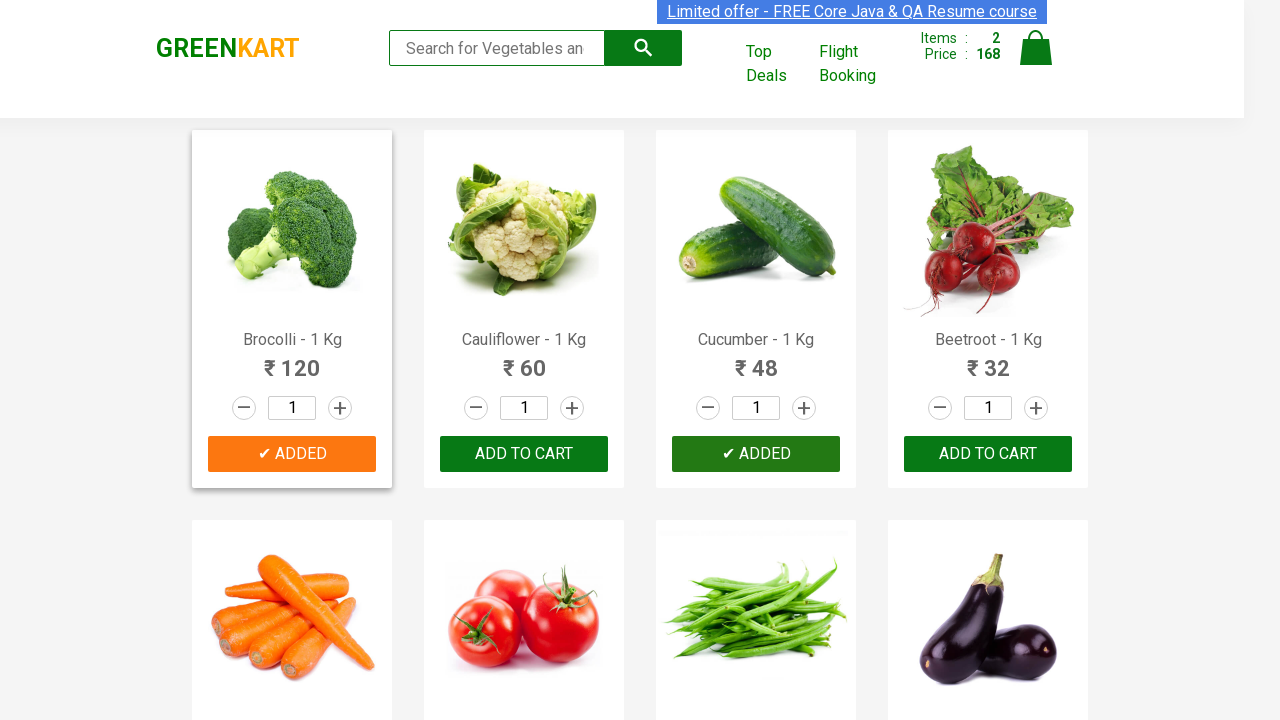

Added Beetroot to cart (3 of 3 items) at (988, 454) on div.product-action > button >> nth=3
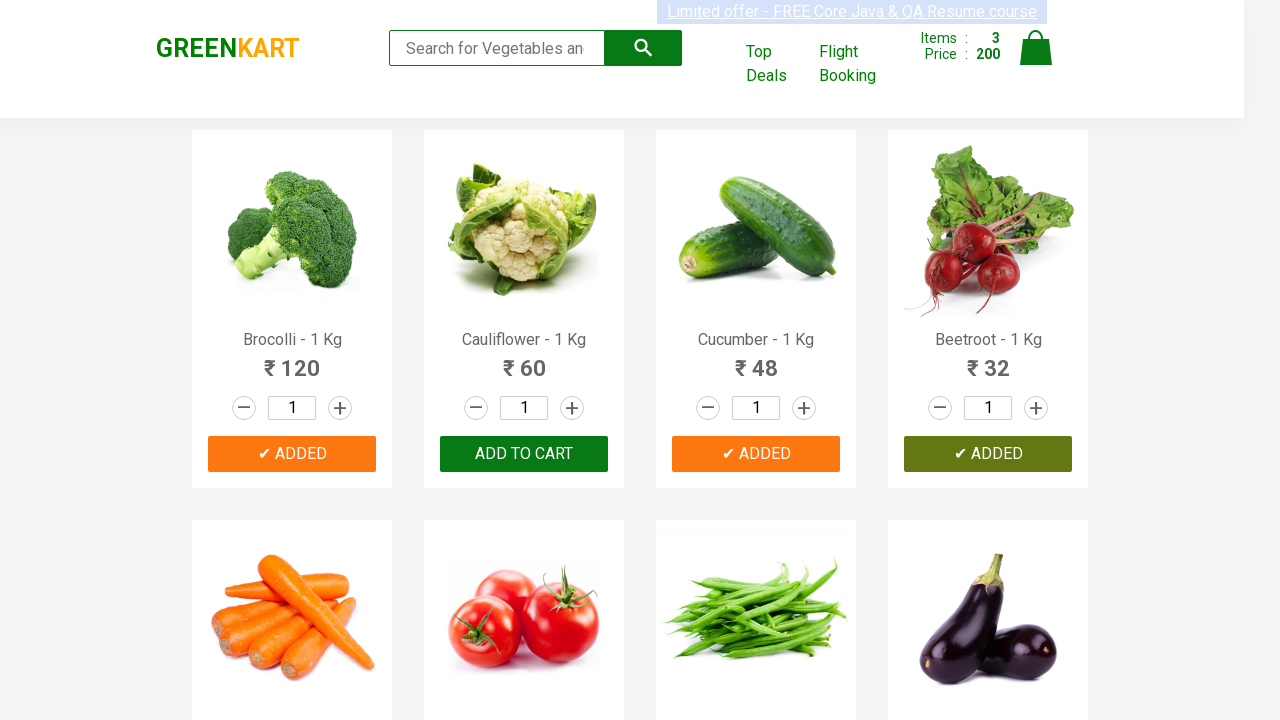

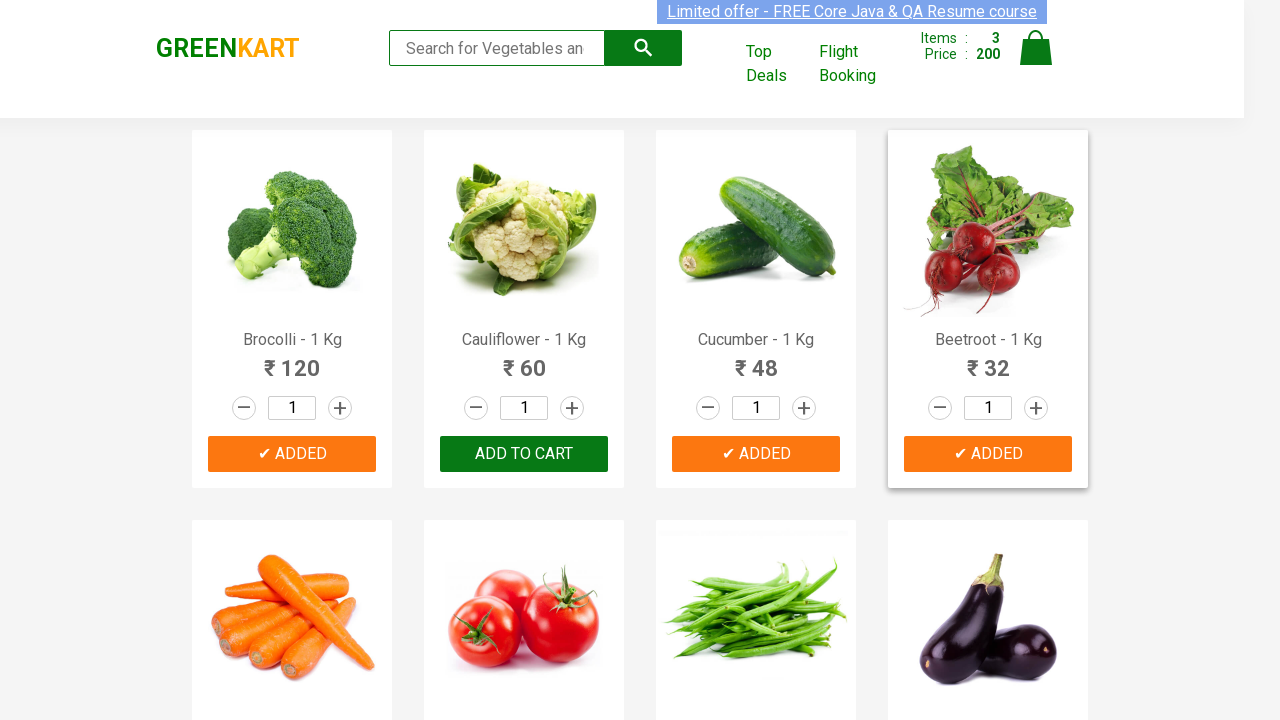